Tests navigation to Top Lists menu and selecting Top Rated Real submenu to verify the header is present

Starting URL: https://www.99-bottles-of-beer.net/

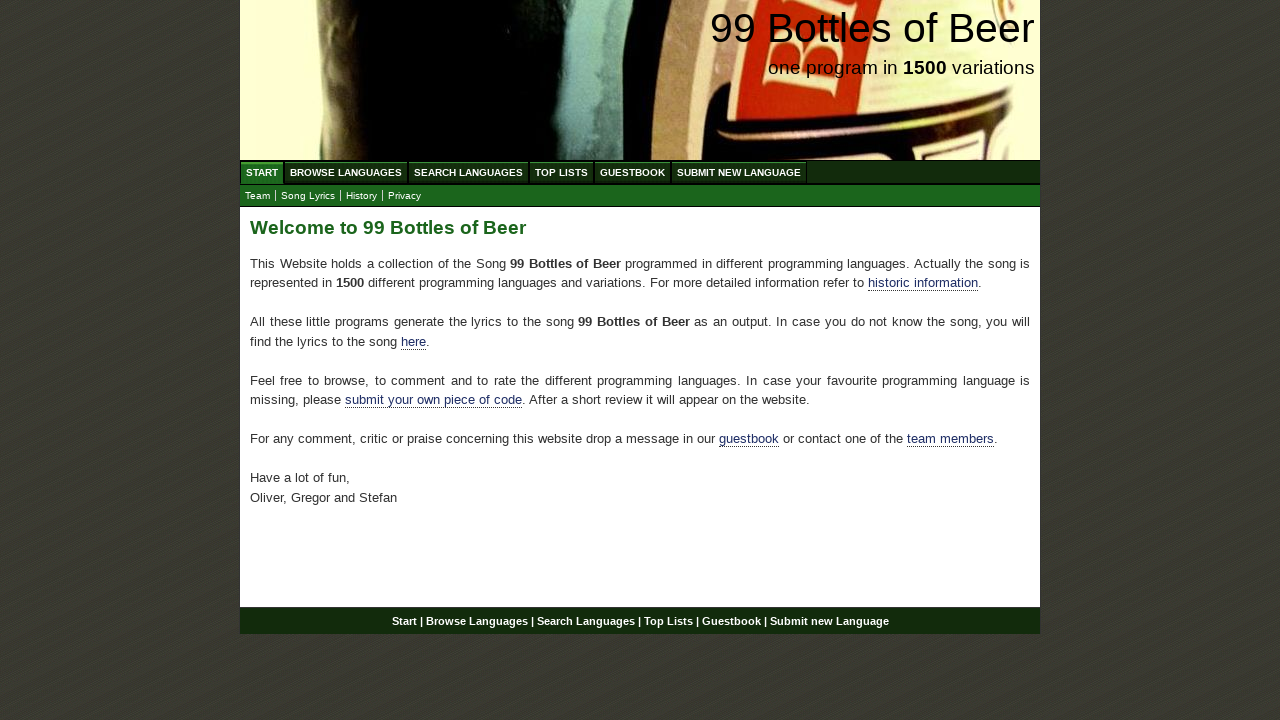

Clicked on Top Lists menu at (562, 172) on xpath=//ul[@id='menu']/li//a[@href='/toplist.html']
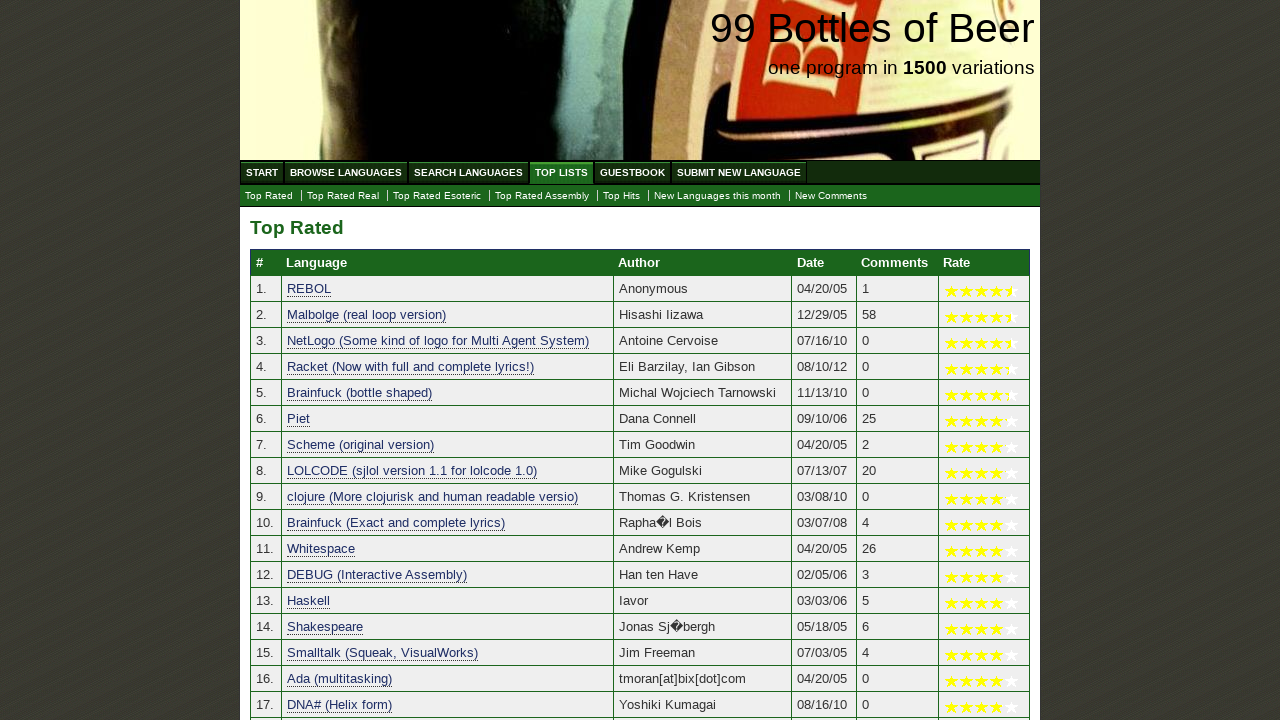

Clicked on Top Rated Real submenu at (343, 196) on xpath=//ul[@id='submenu']/li/a[@href='./toplist_real.html']
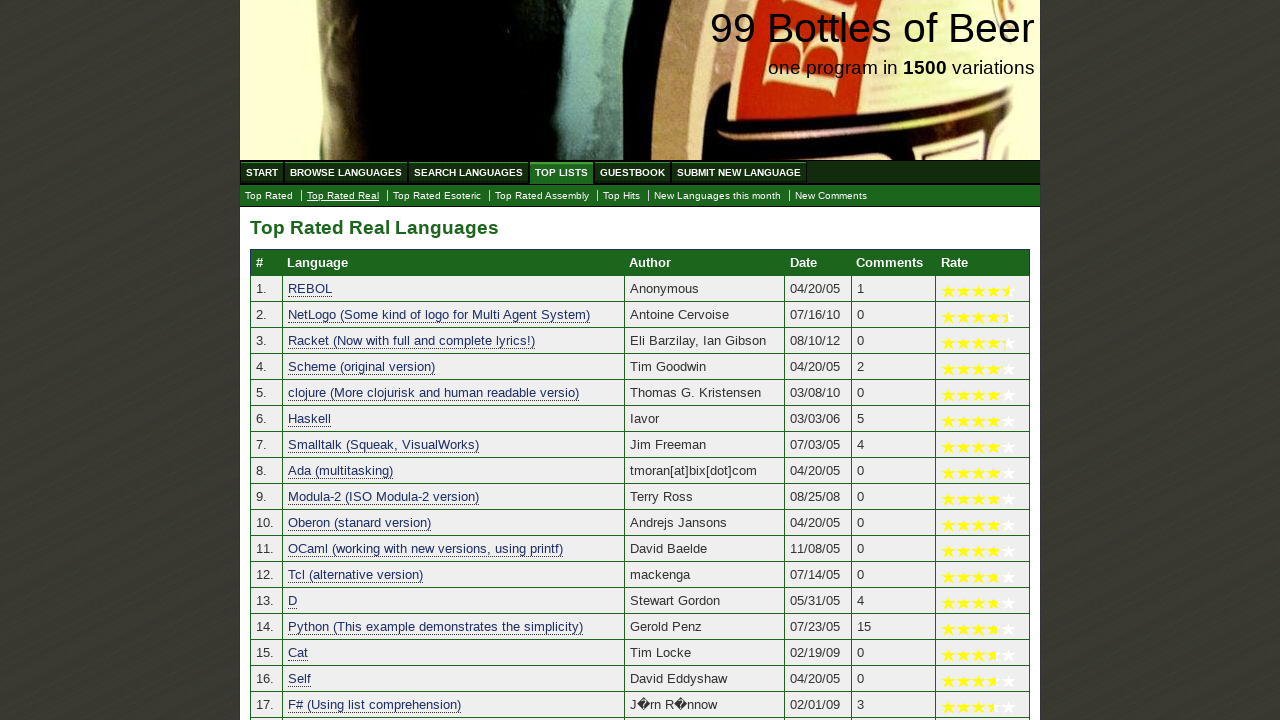

Top Rated Real Languages header is present and visible
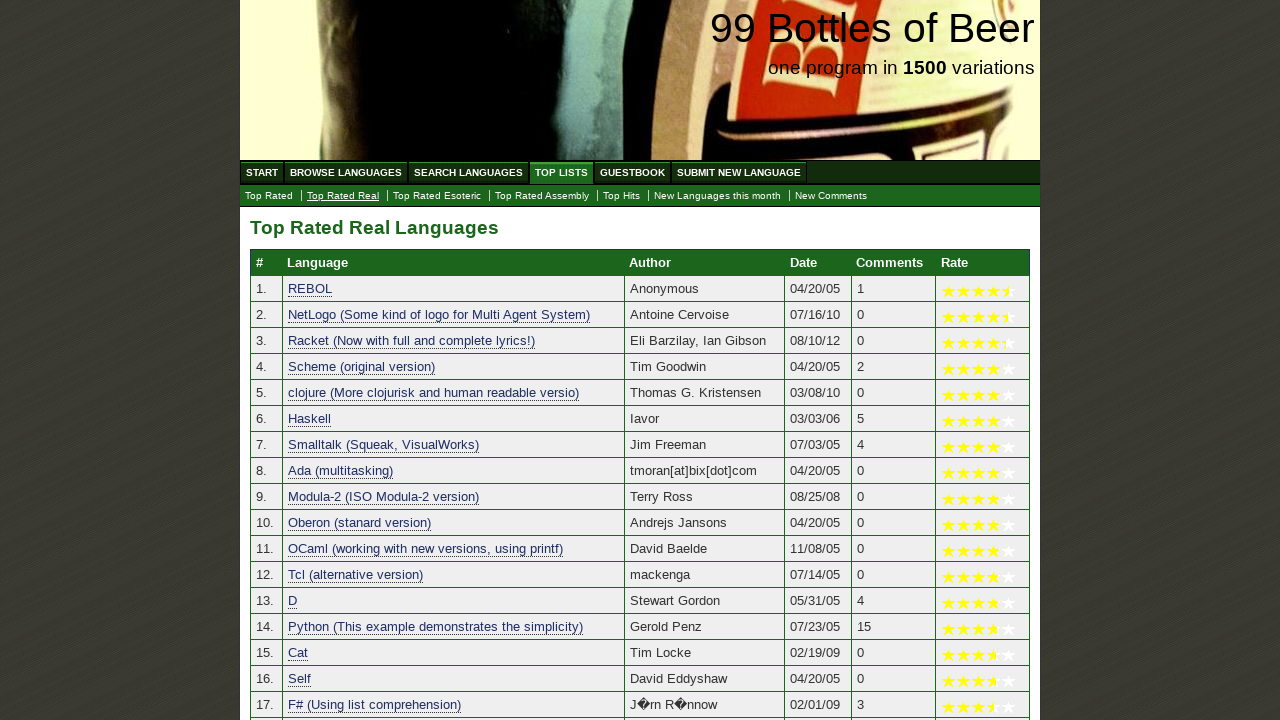

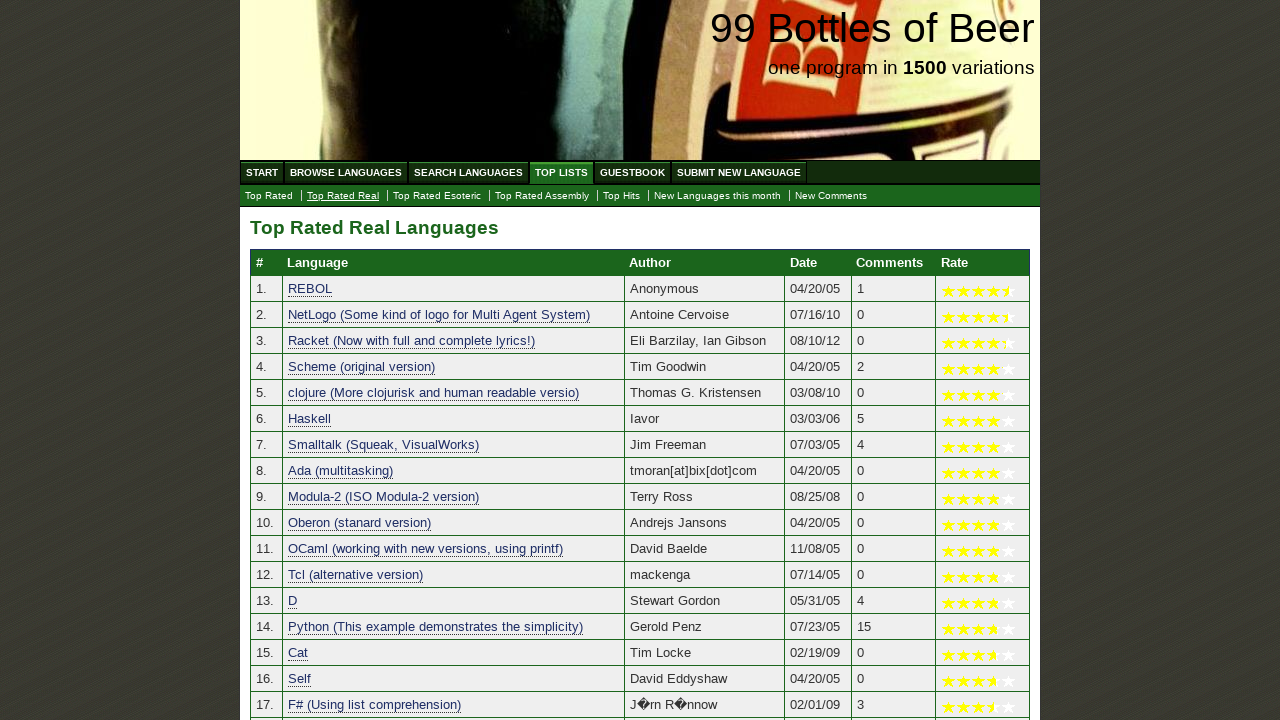